Tests scrolling to a footer element and taking a screenshot on WebdriverIO homepage

Starting URL: https://webdriver.io/

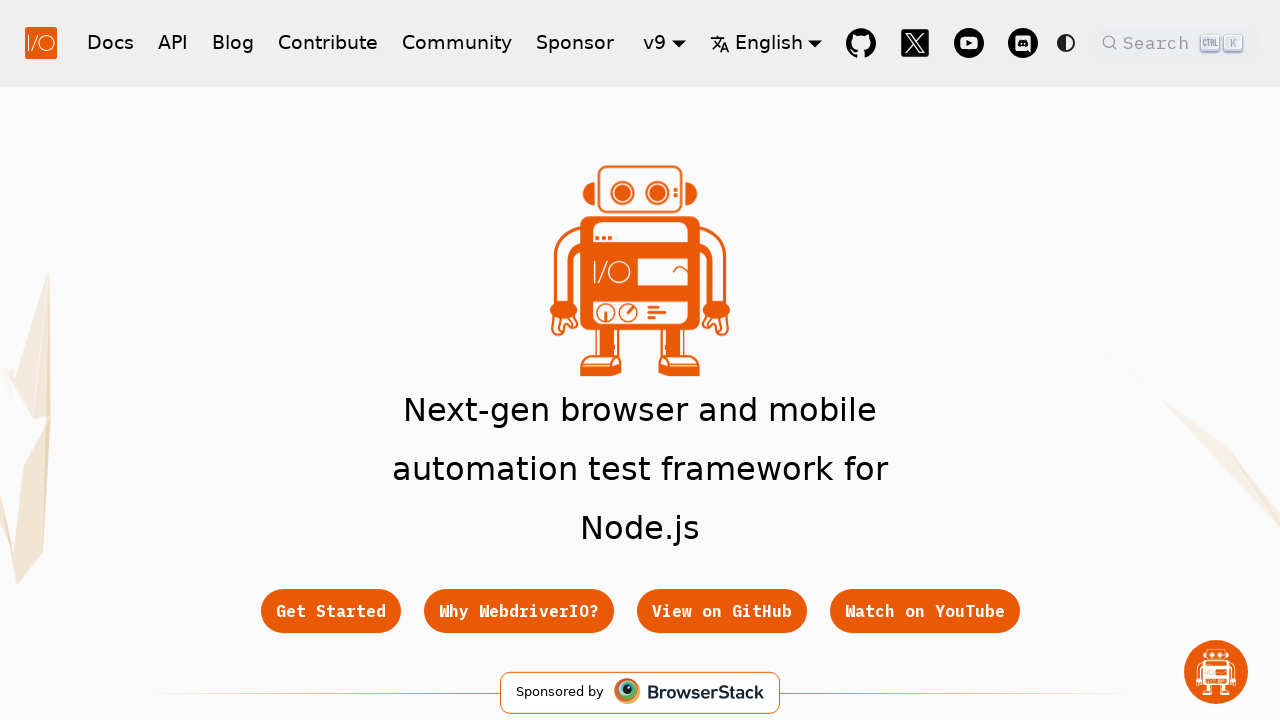

Located footer link element for 'Getting Started' documentation
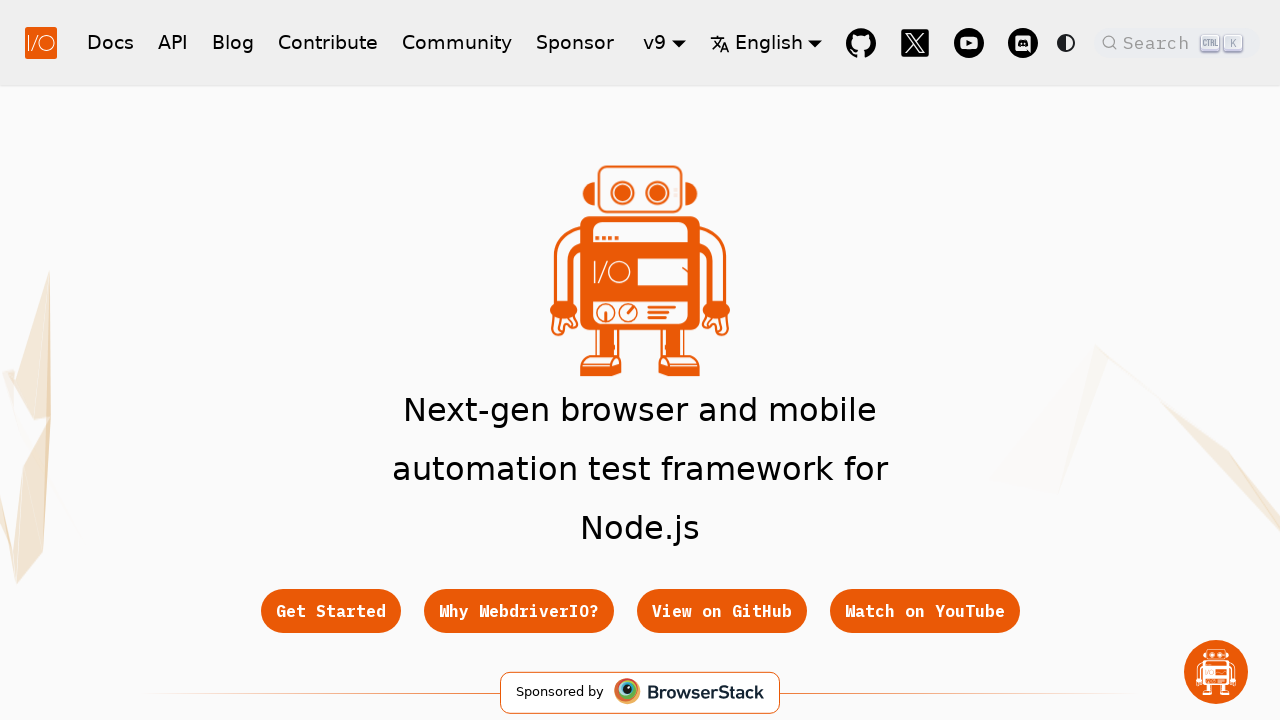

Scrolled footer 'Getting Started' link into view
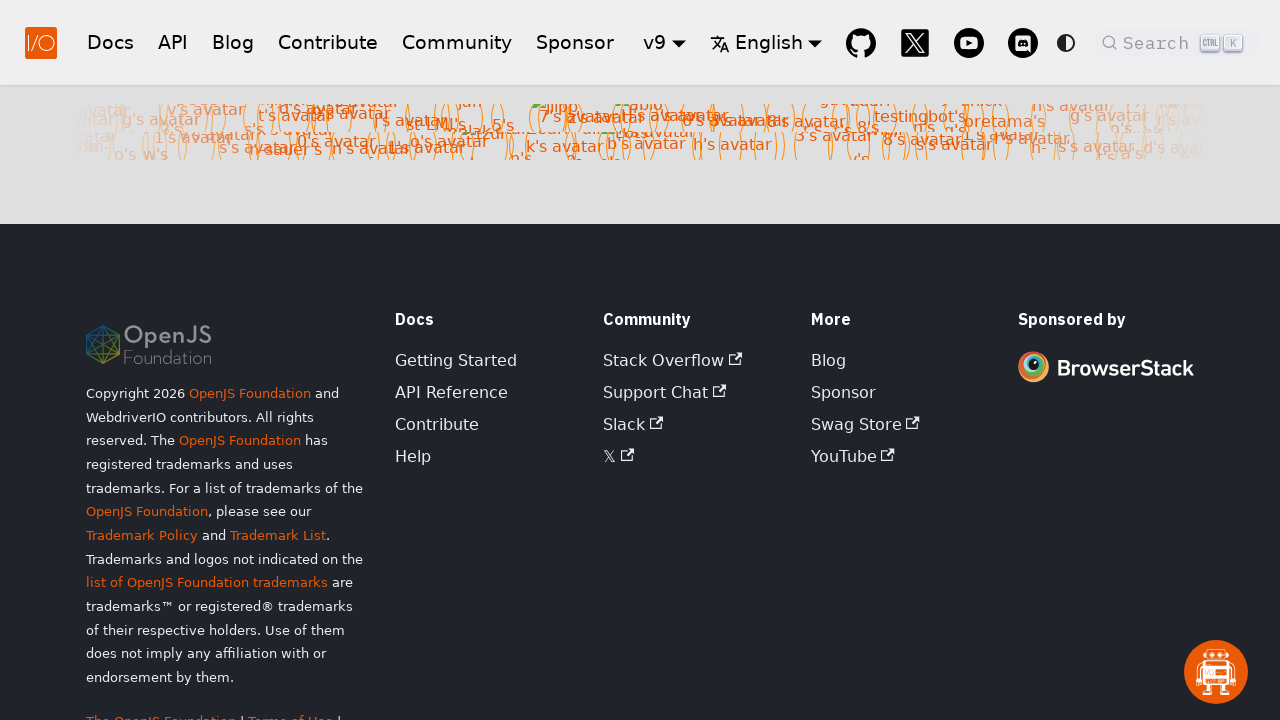

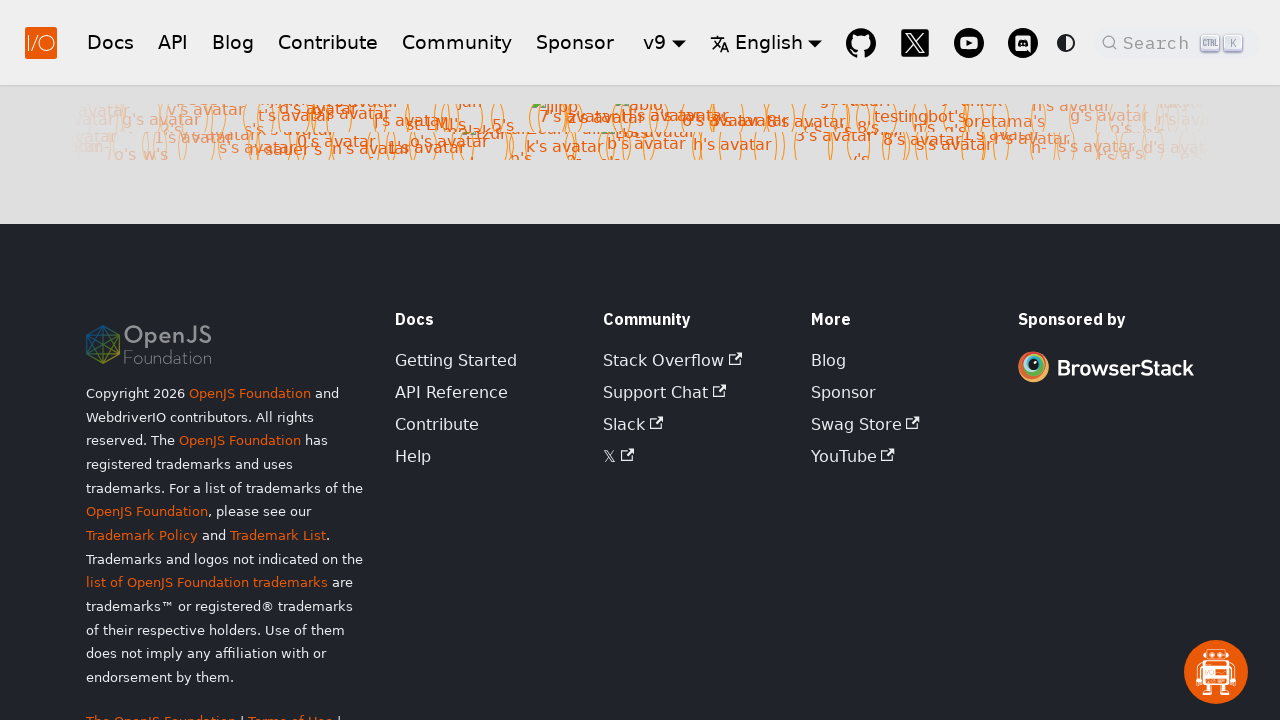